Navigates through German language pages on Martspec website and verifies that page titles and meta description tags are present and accessible.

Starting URL: https://martspec.com/de

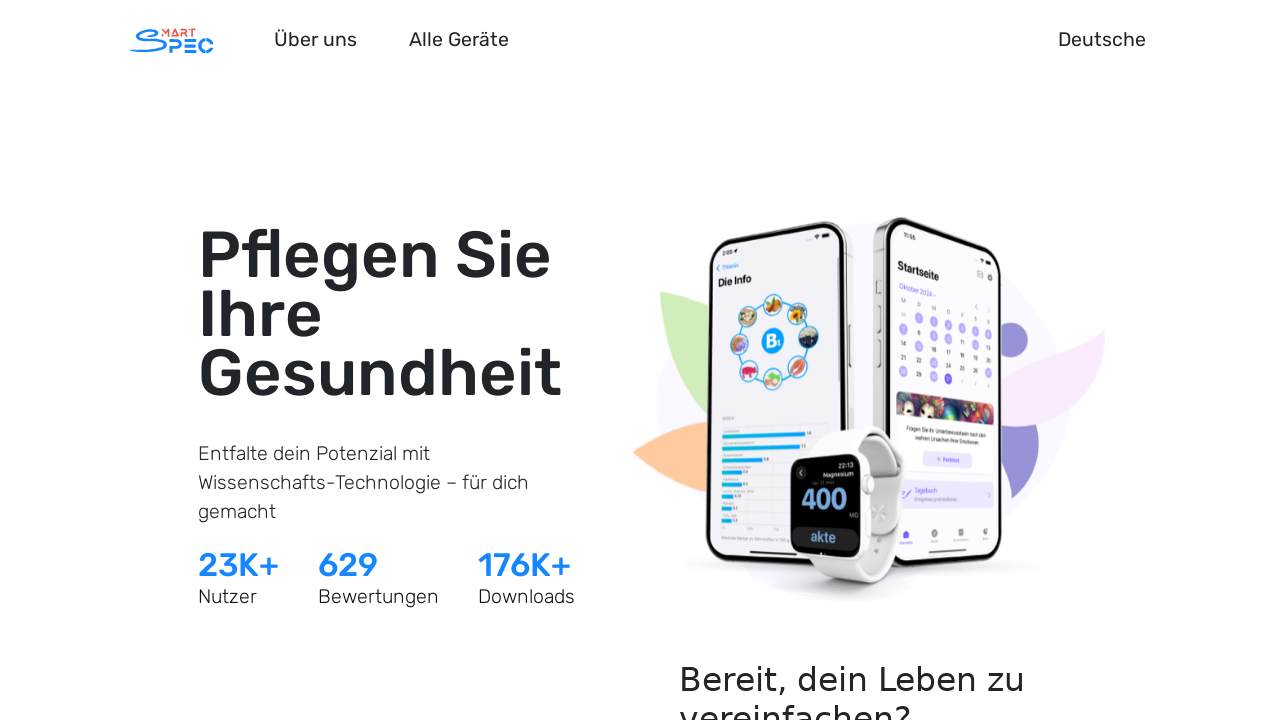

Waited for domcontentloaded on initial German page
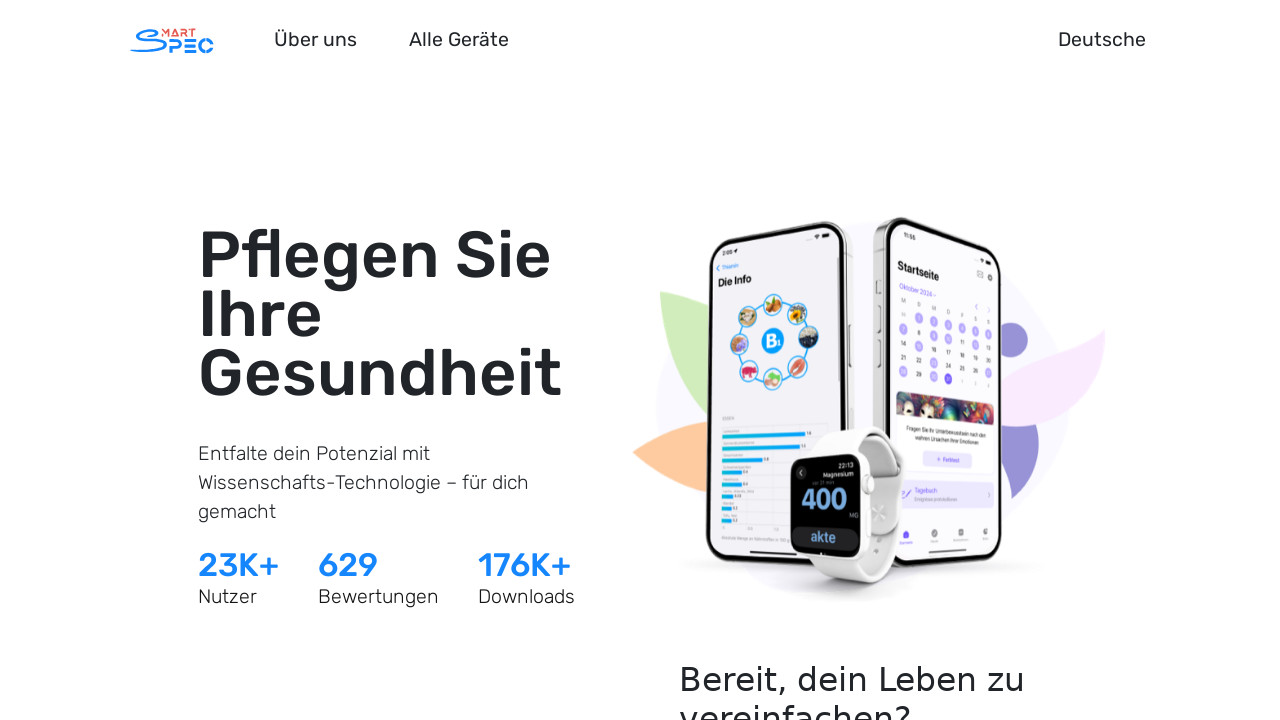

Retrieved meta description from initial page
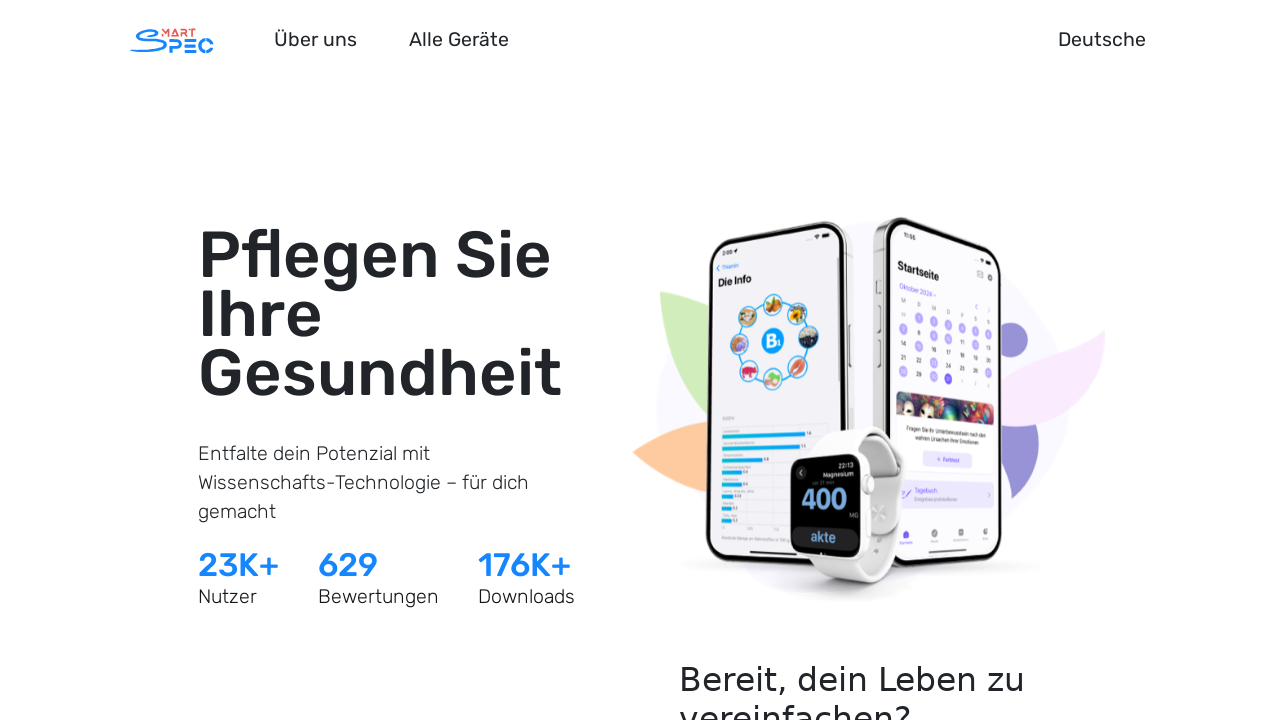

Navigated to German page: /de/about
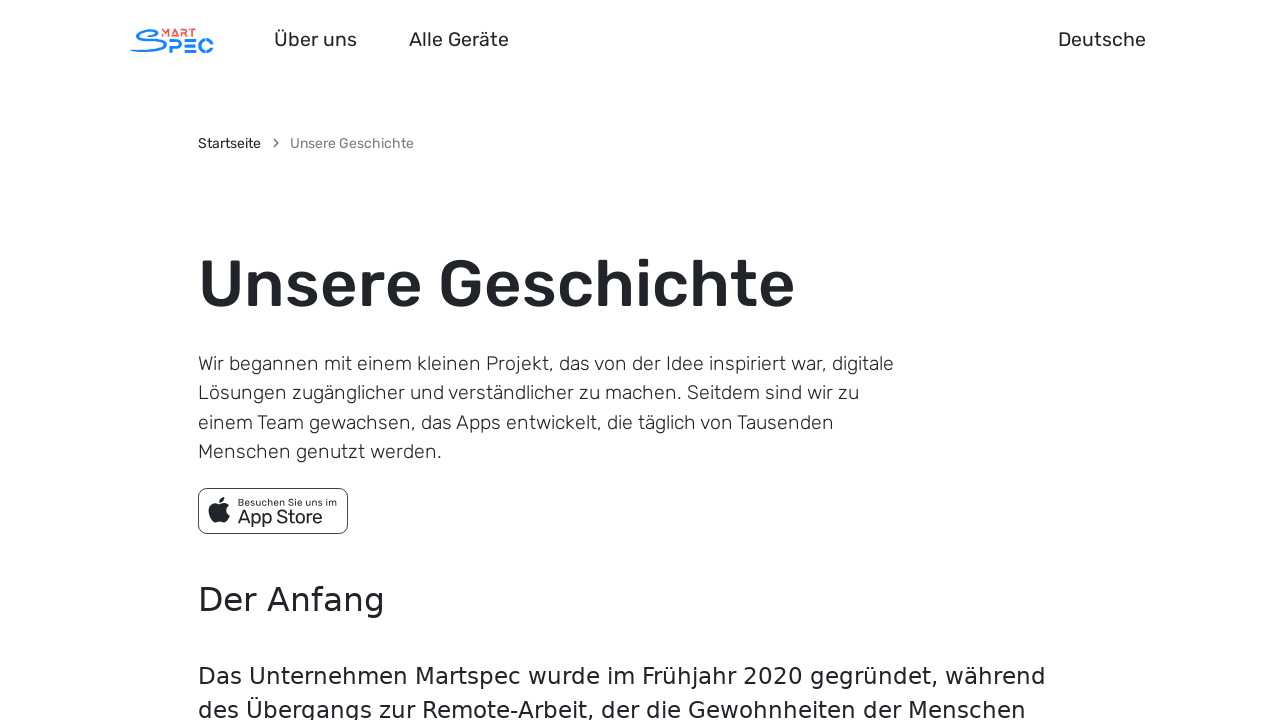

Waited for domcontentloaded on page: /de/about
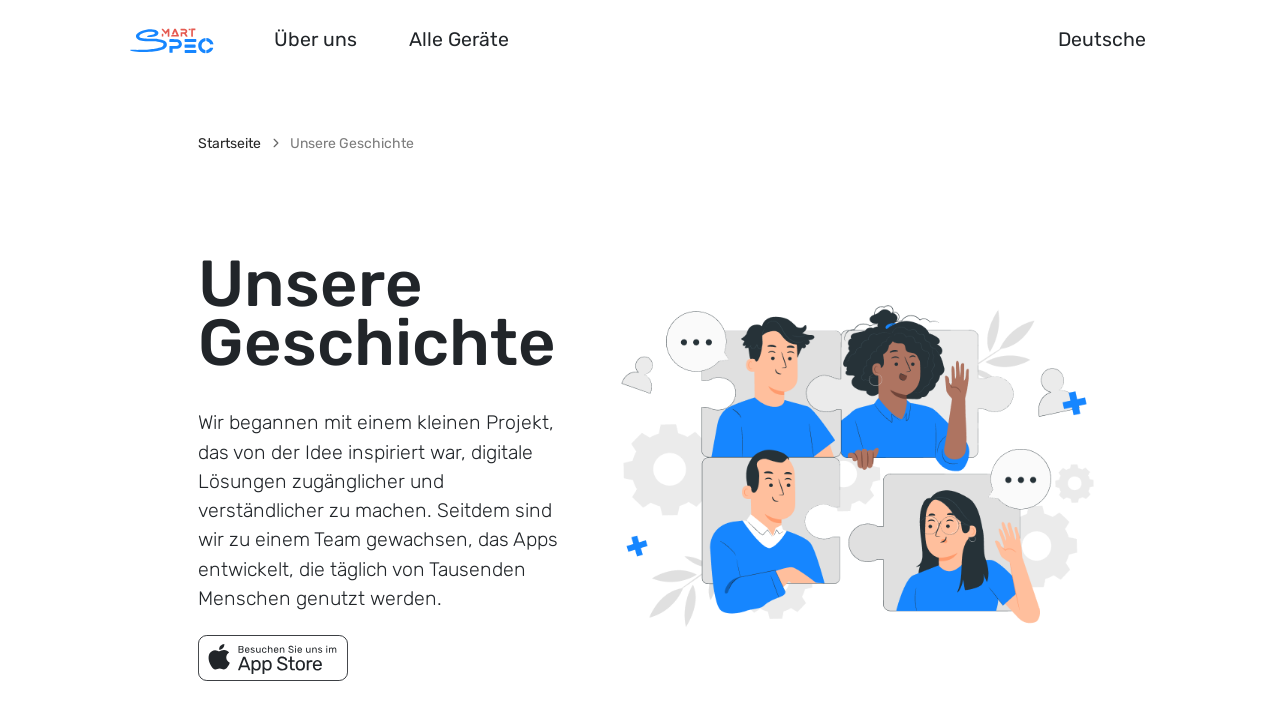

Retrieved meta description from page: /de/about
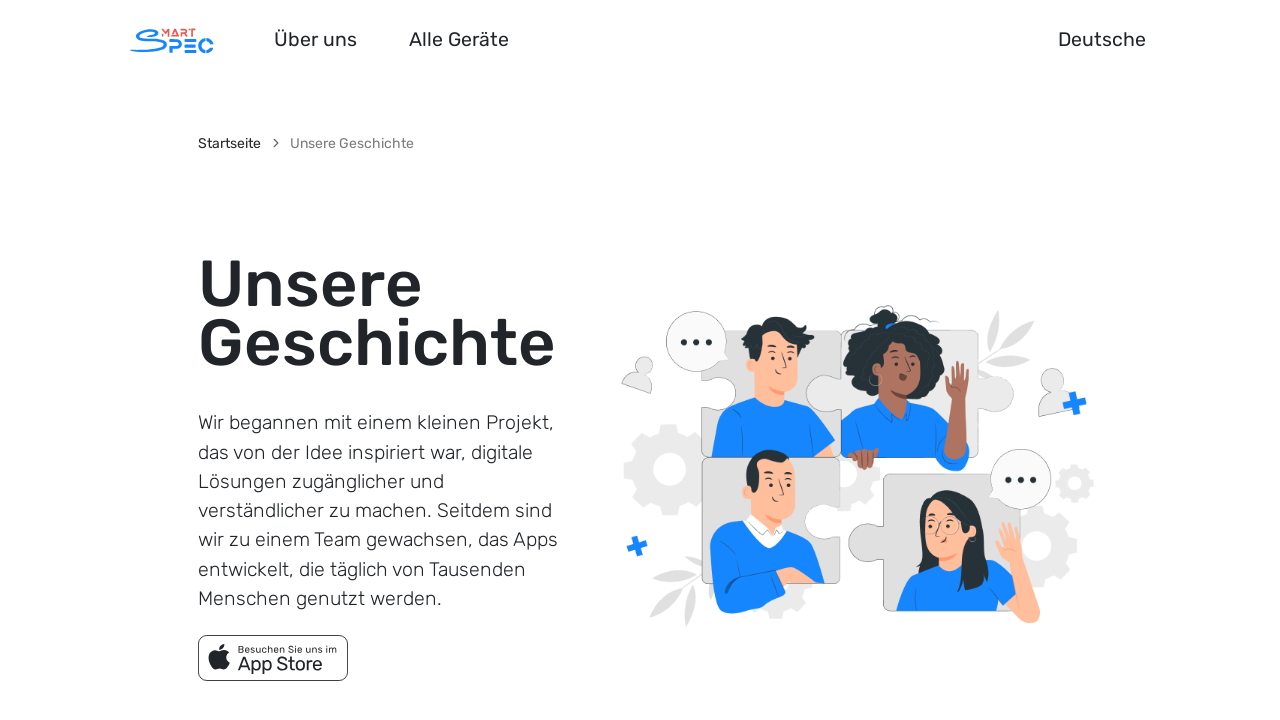

Navigated to German page: /de/privacy-policy
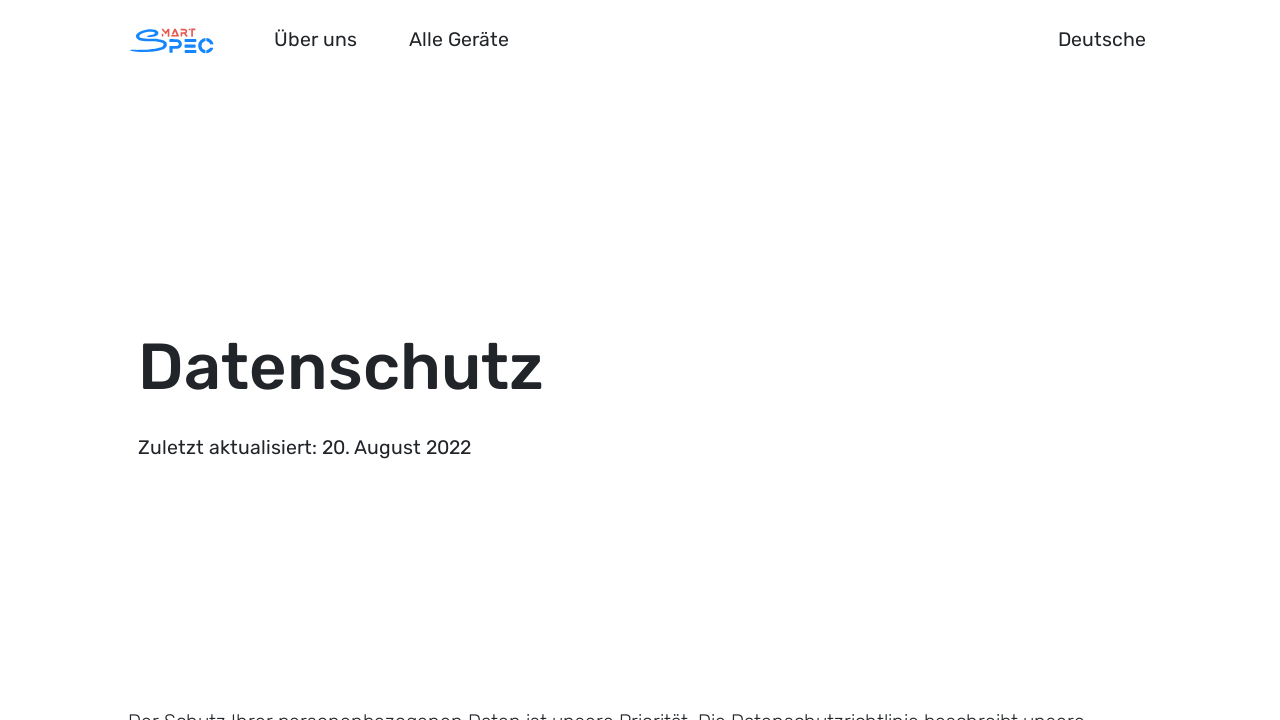

Waited for domcontentloaded on page: /de/privacy-policy
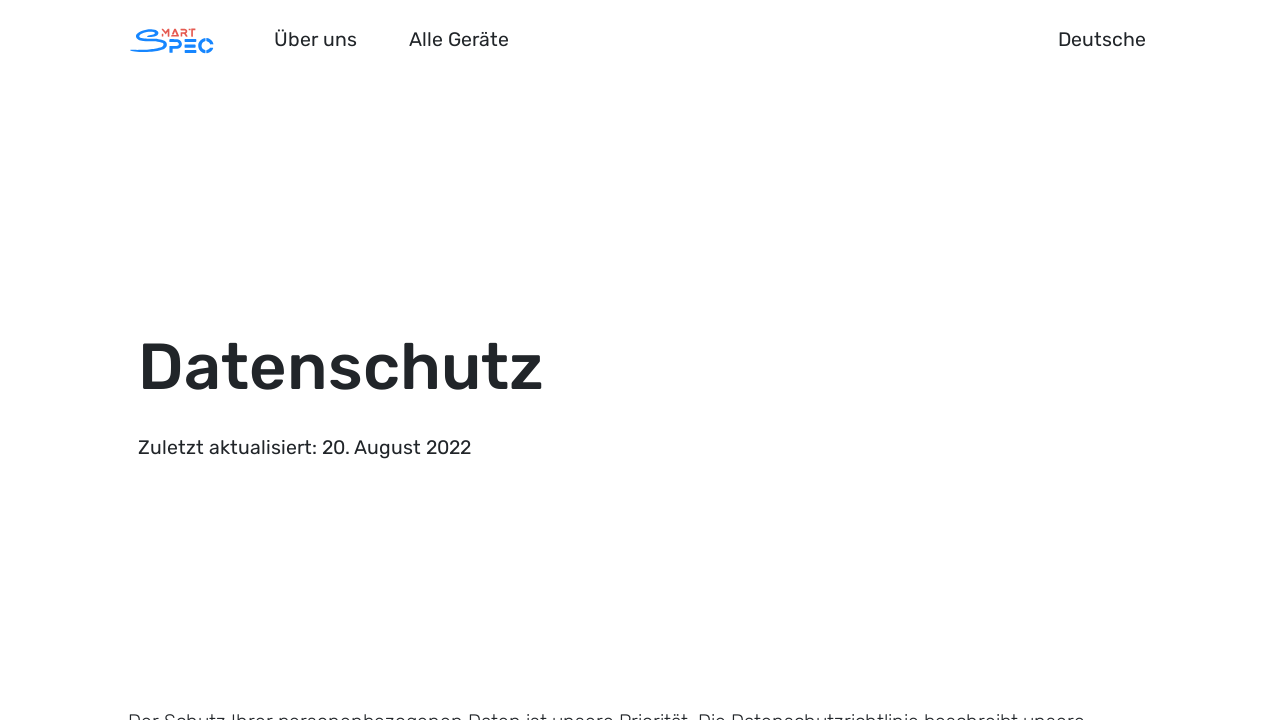

Retrieved meta description from page: /de/privacy-policy
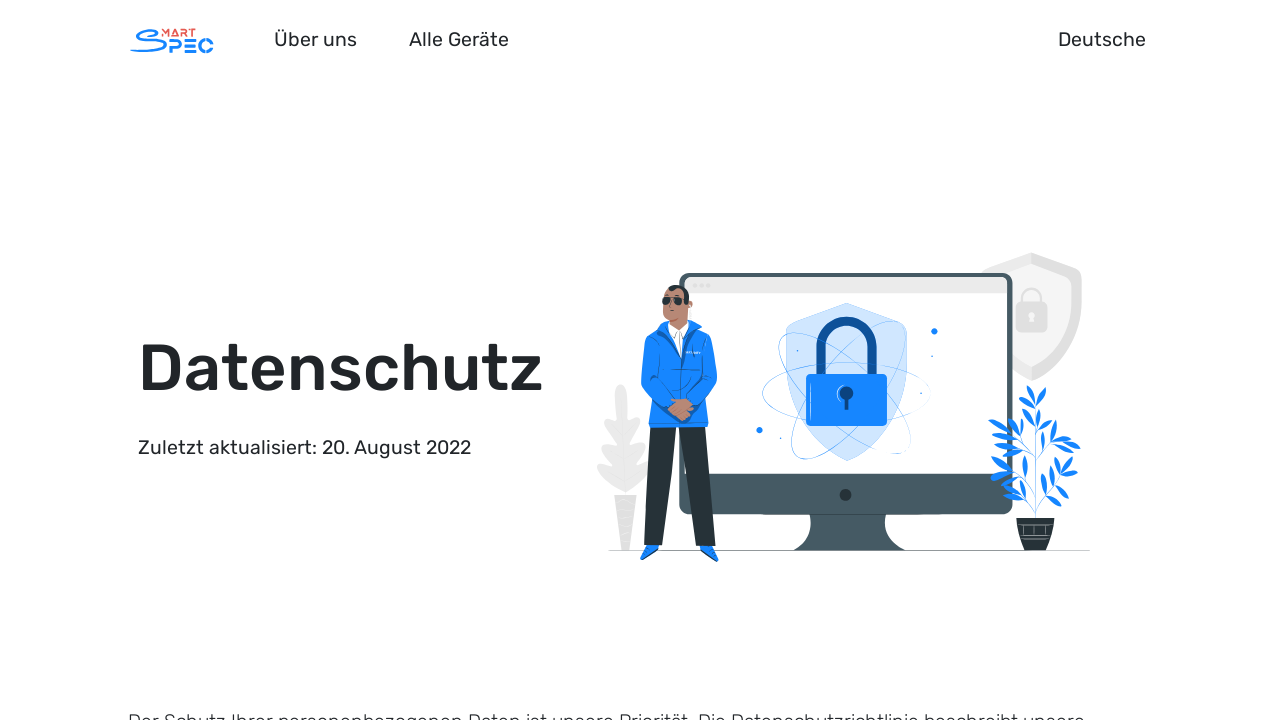

Navigated to German page: /de/mission
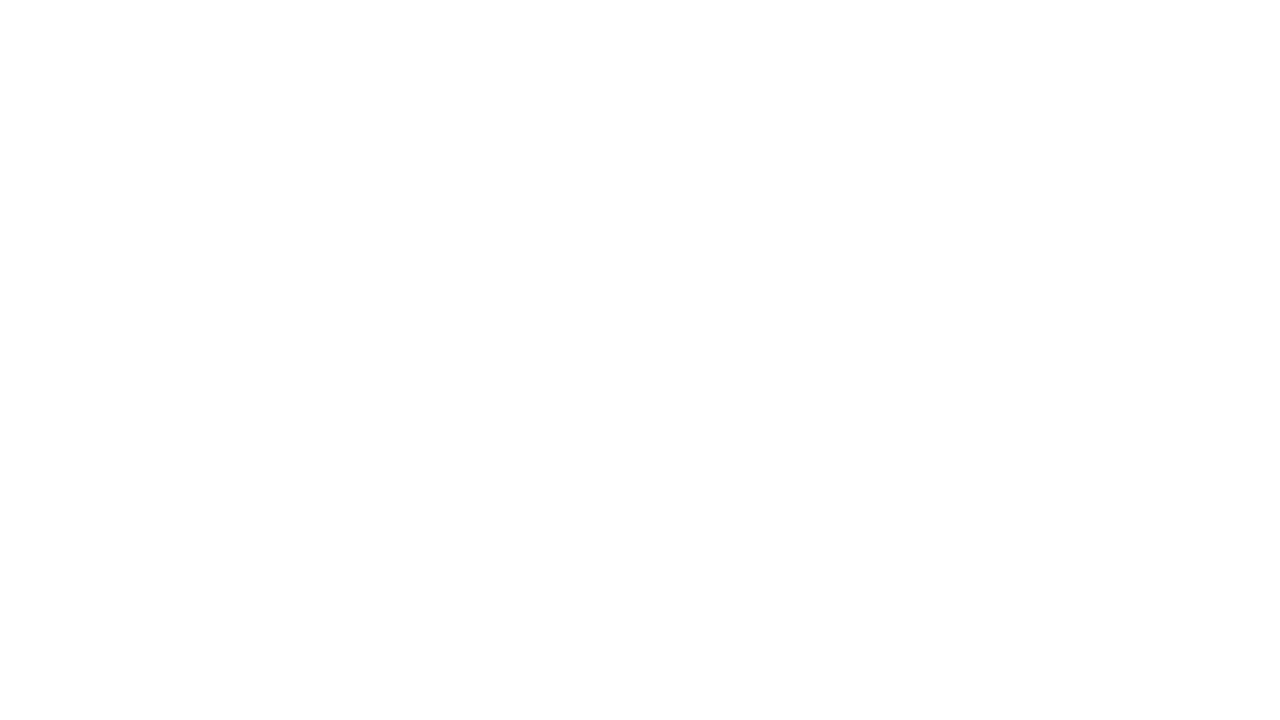

Waited for domcontentloaded on page: /de/mission
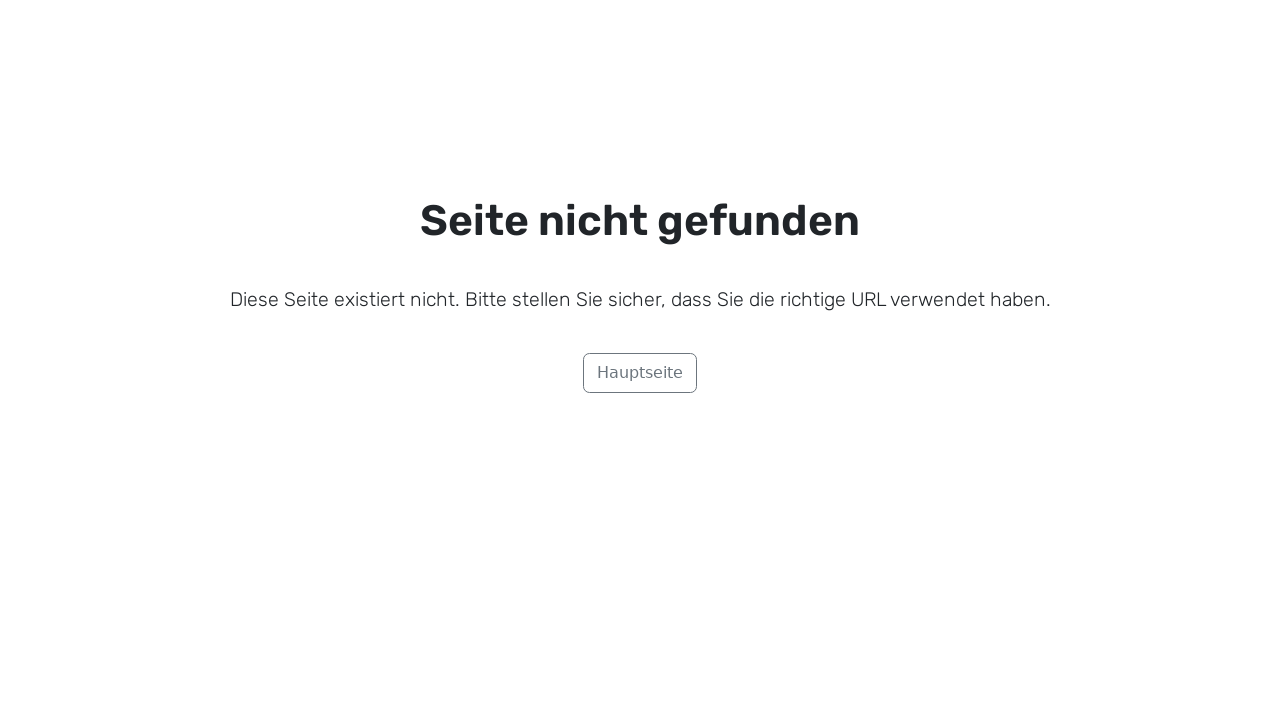

Retrieved meta description from page: /de/mission
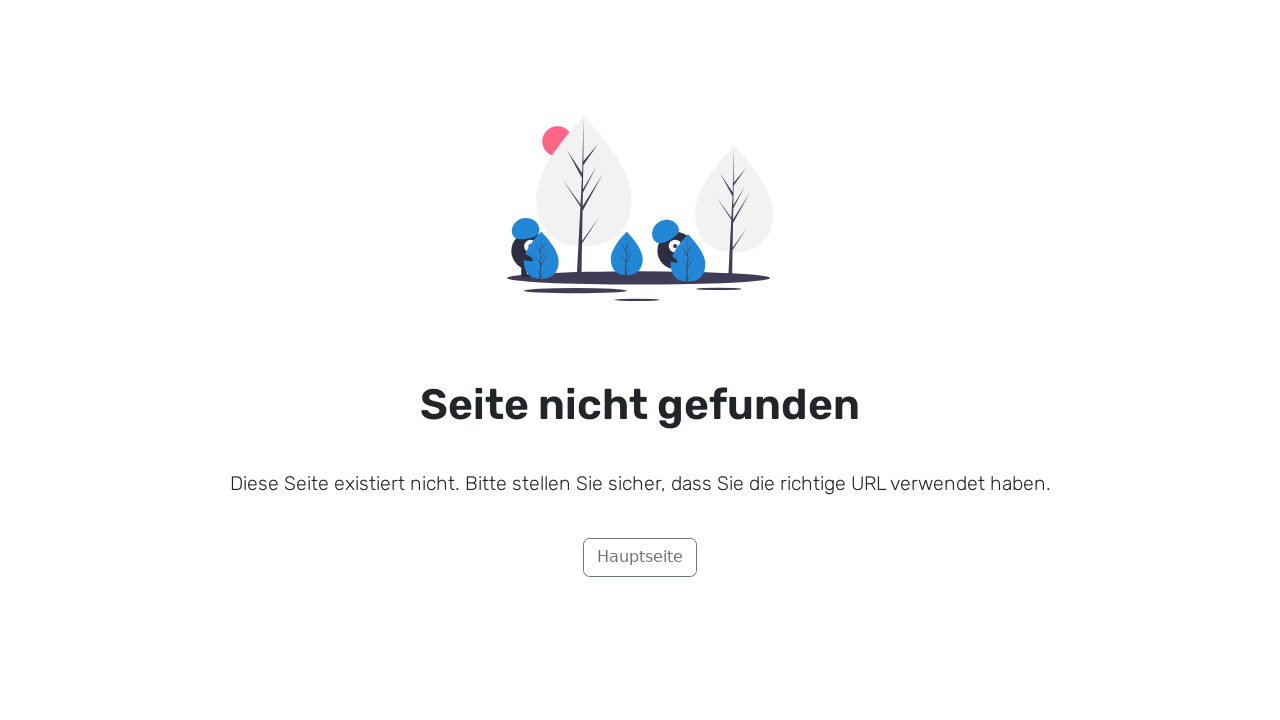

Navigated to German page: /de/team
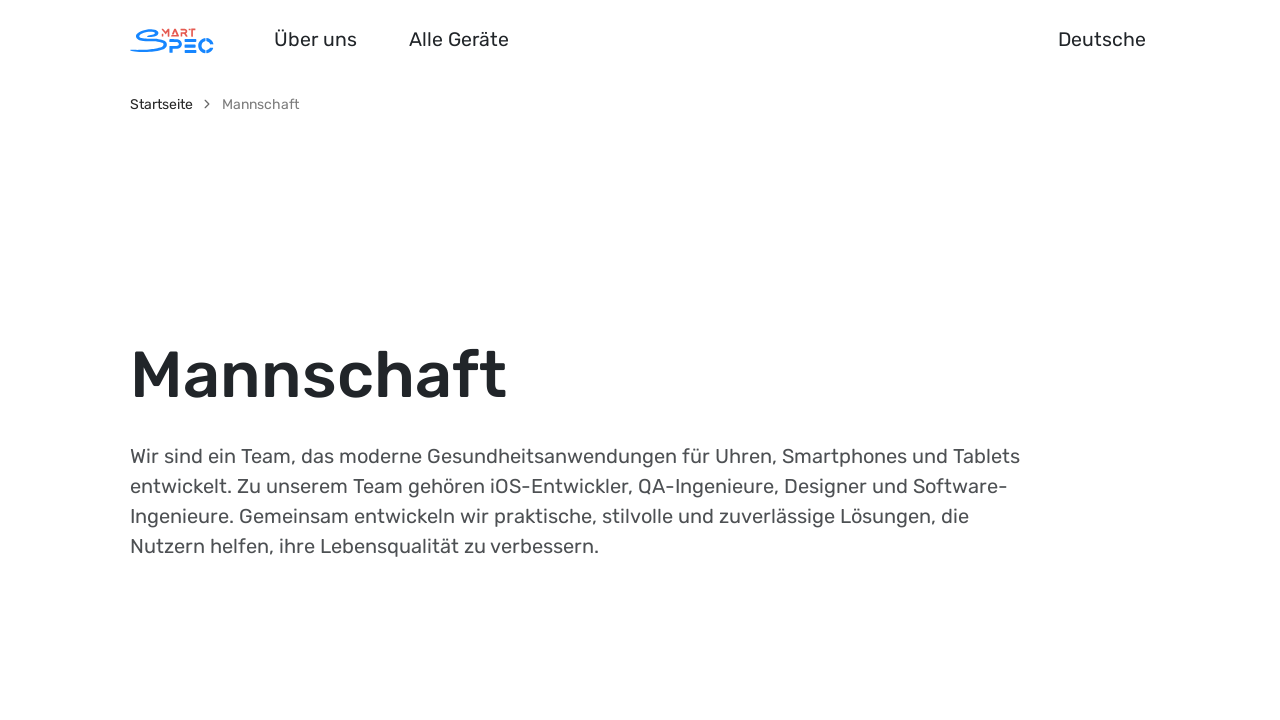

Waited for domcontentloaded on page: /de/team
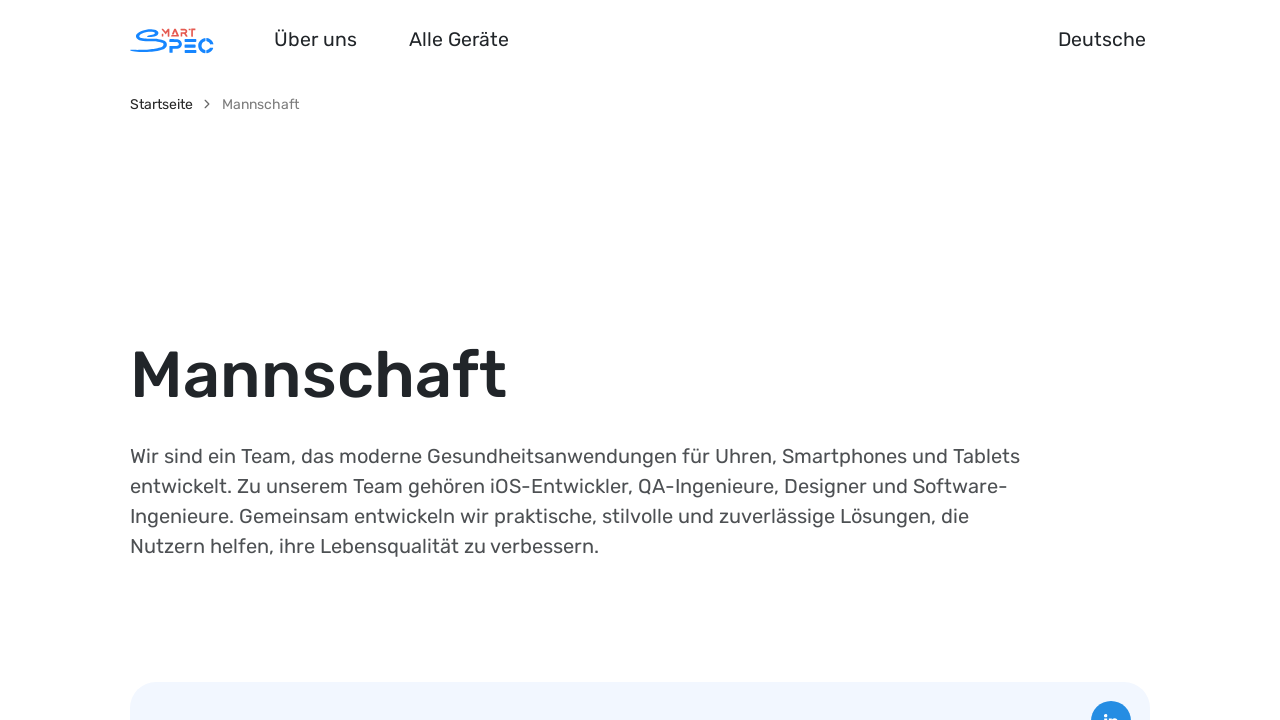

Retrieved meta description from page: /de/team
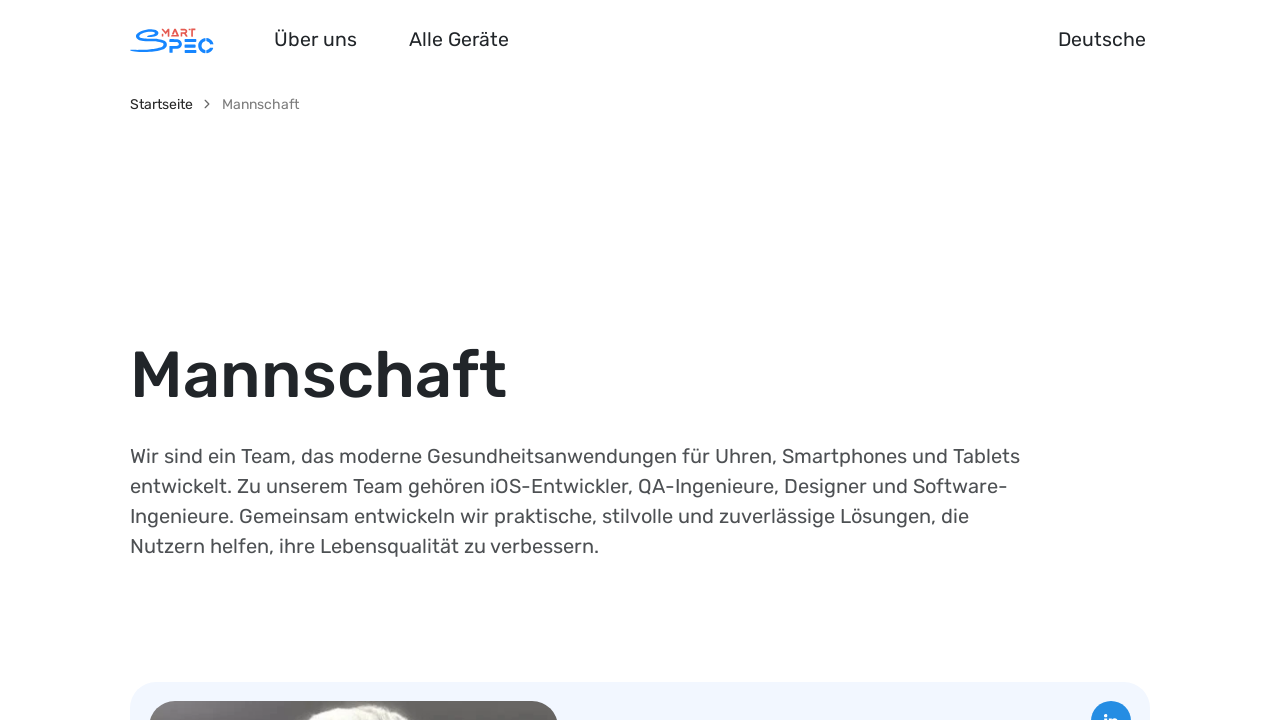

Navigated to German page: /de/bodymass
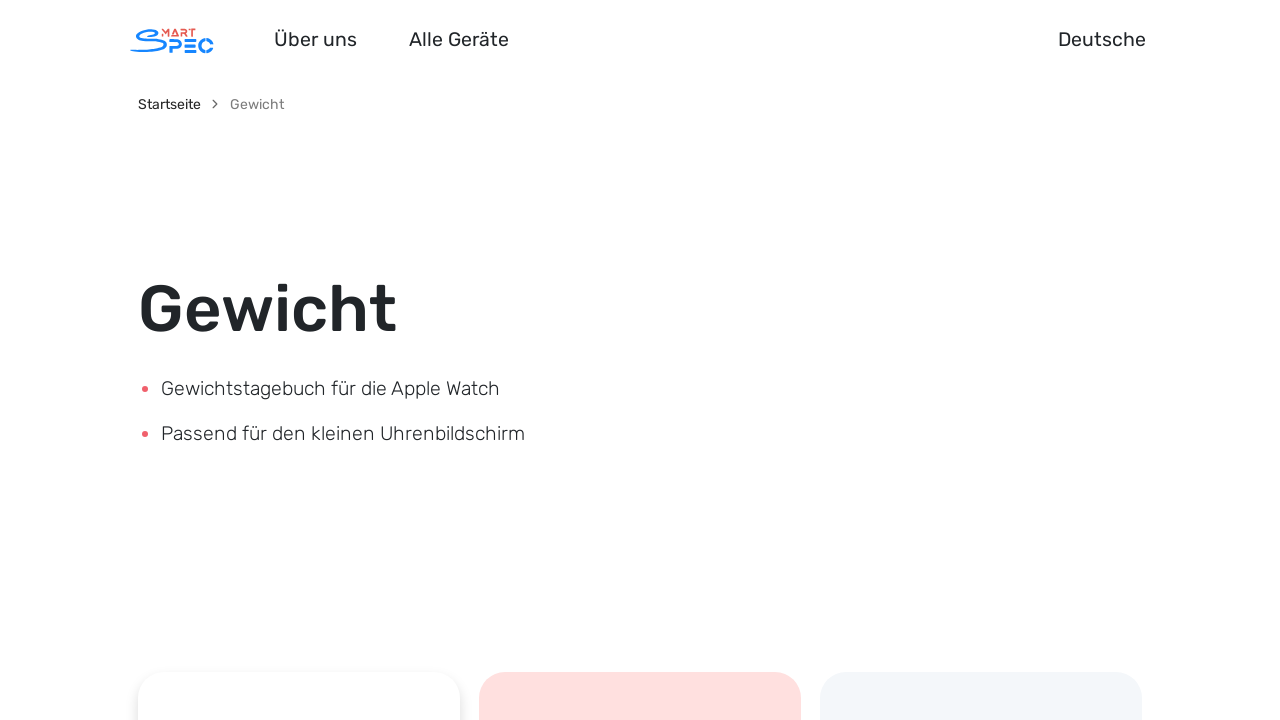

Waited for domcontentloaded on page: /de/bodymass
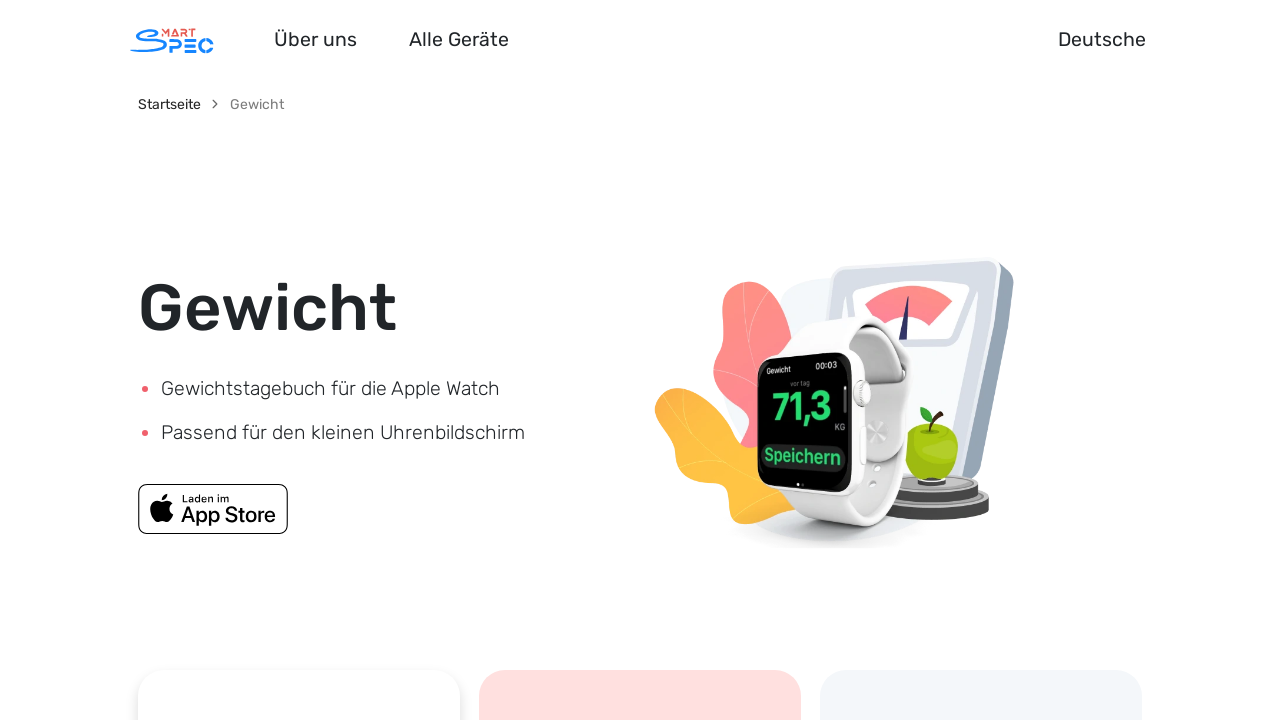

Retrieved meta description from page: /de/bodymass
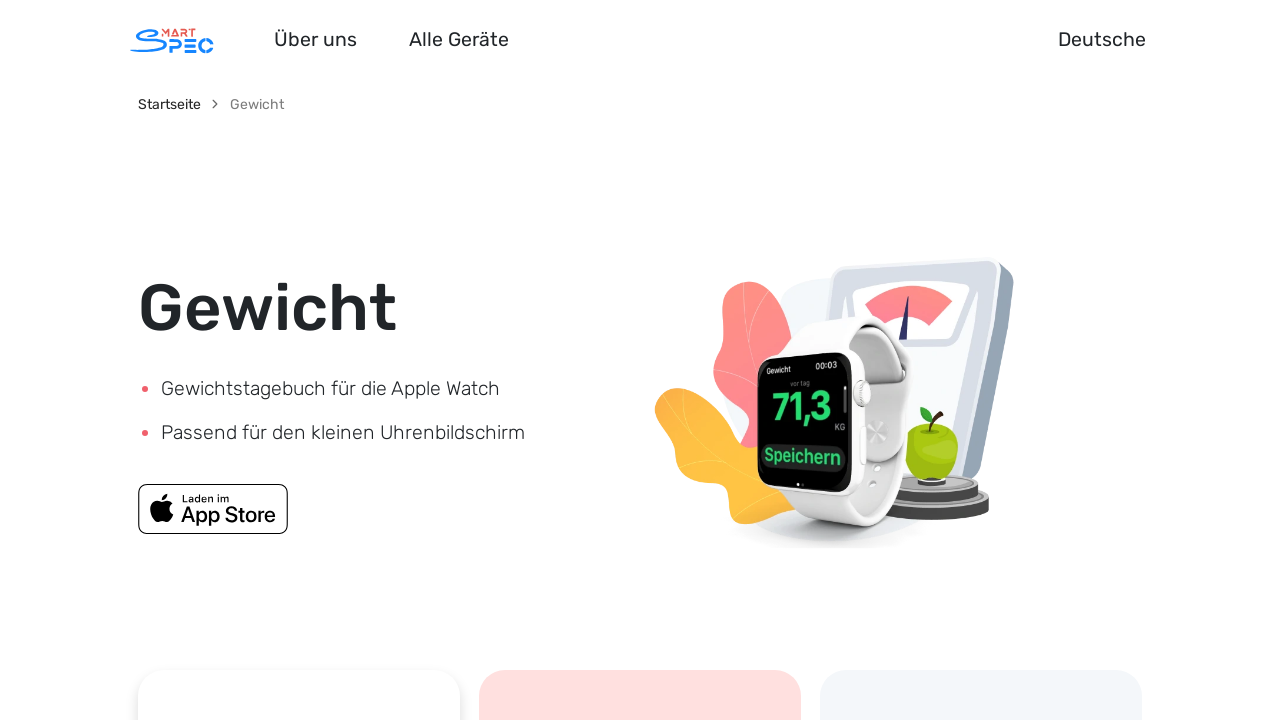

Navigated to German page: /de/bodyzinc
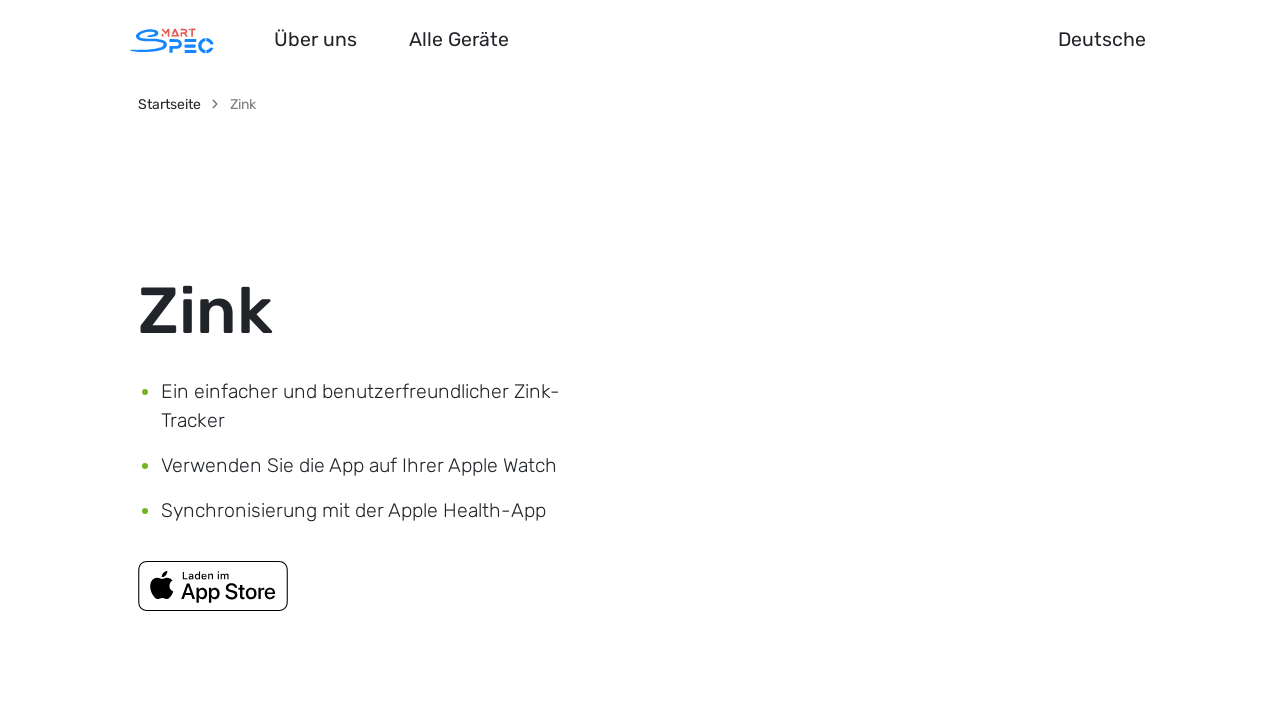

Waited for domcontentloaded on page: /de/bodyzinc
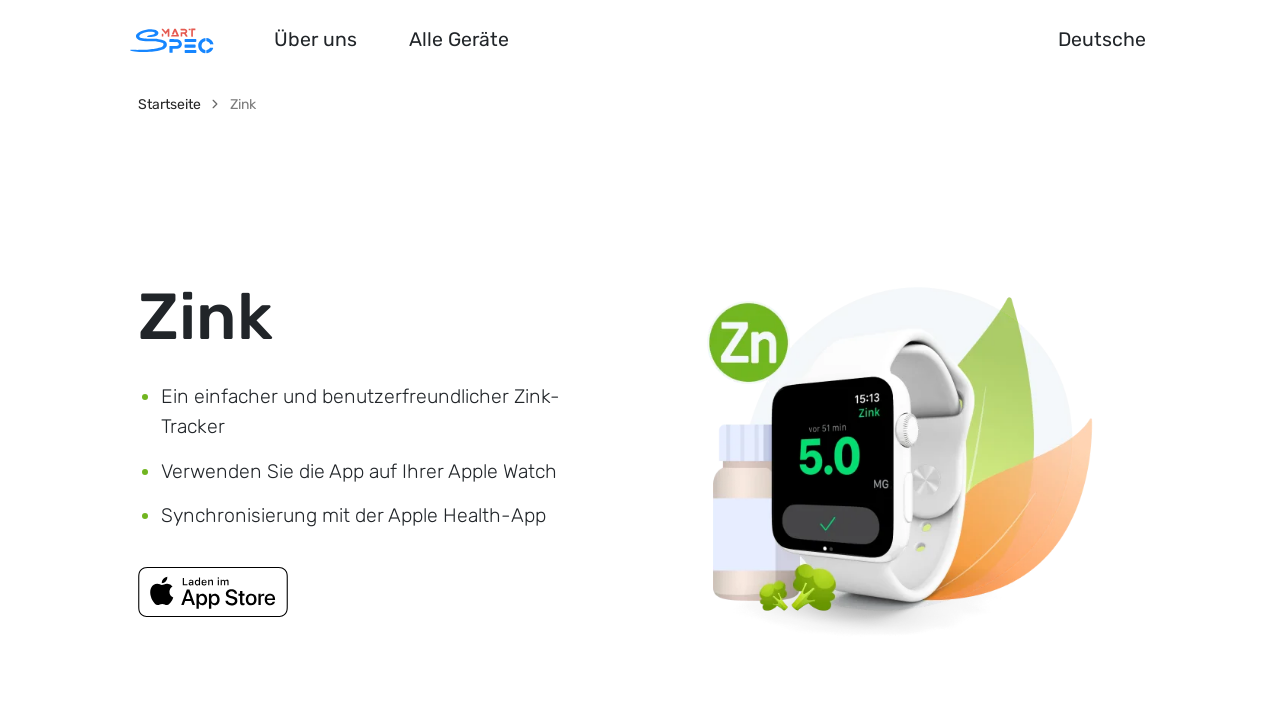

Retrieved meta description from page: /de/bodyzinc
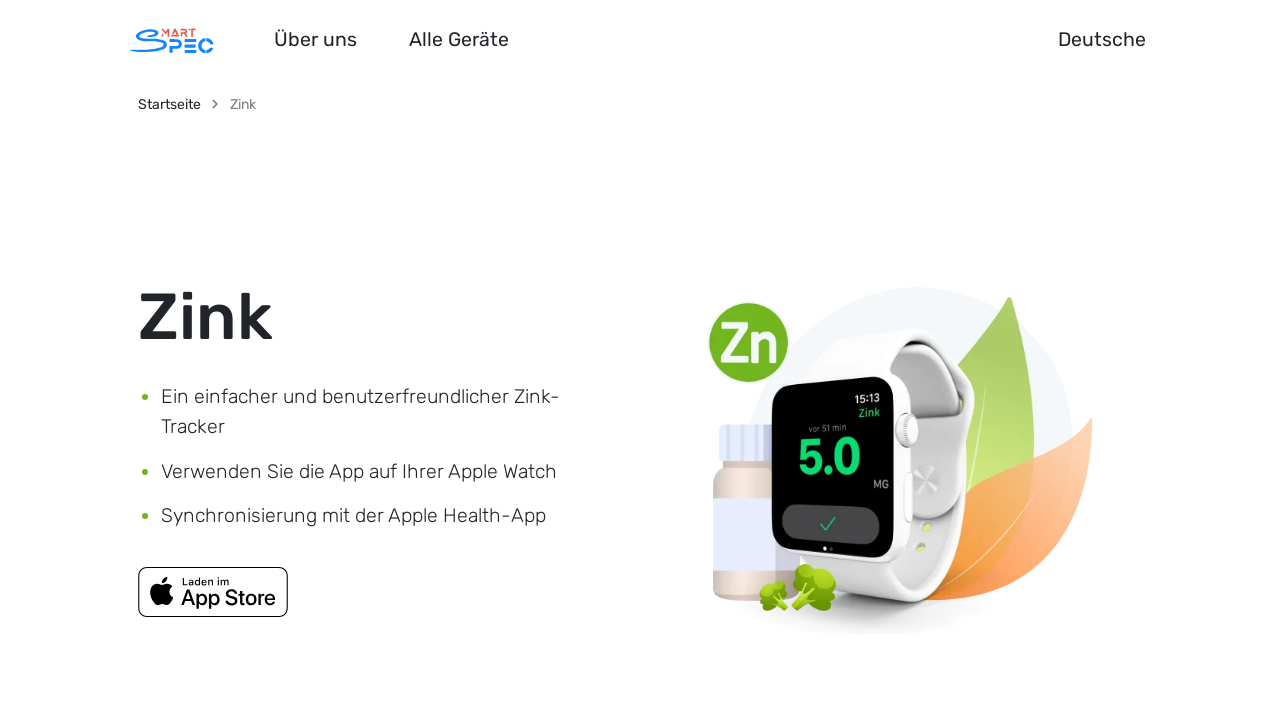

Navigated to German page: /de/bodysize
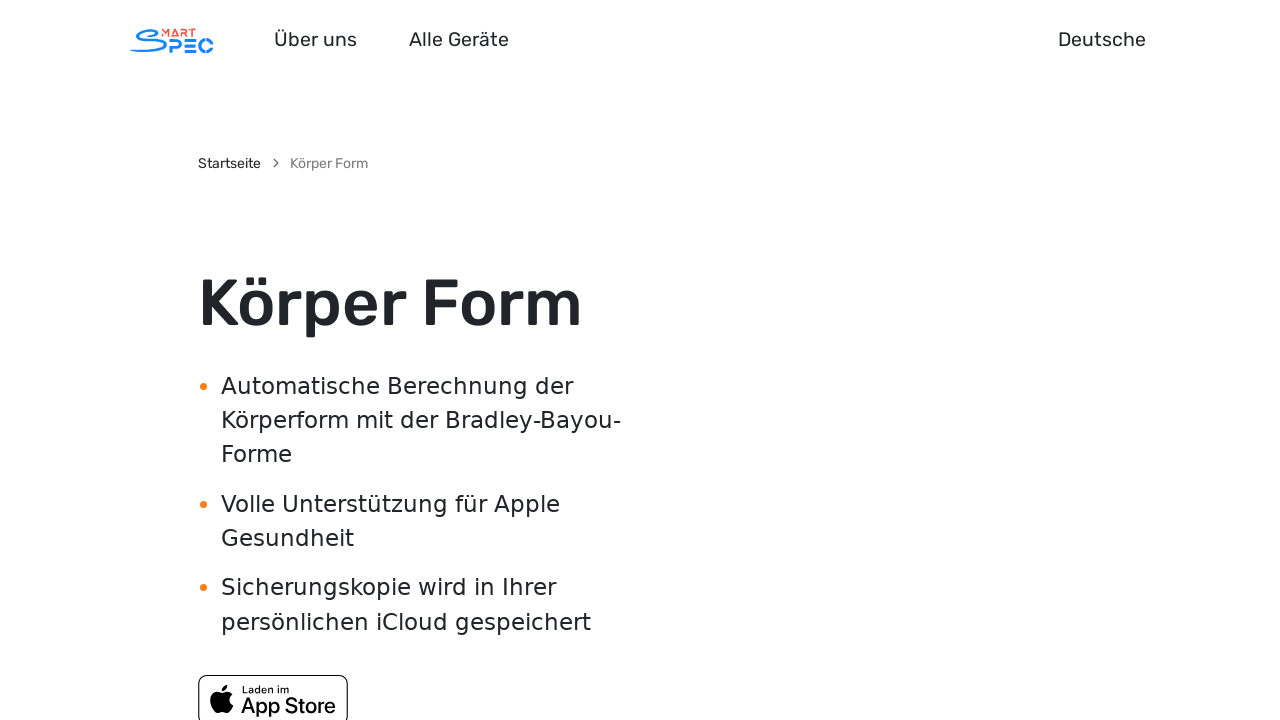

Waited for domcontentloaded on page: /de/bodysize
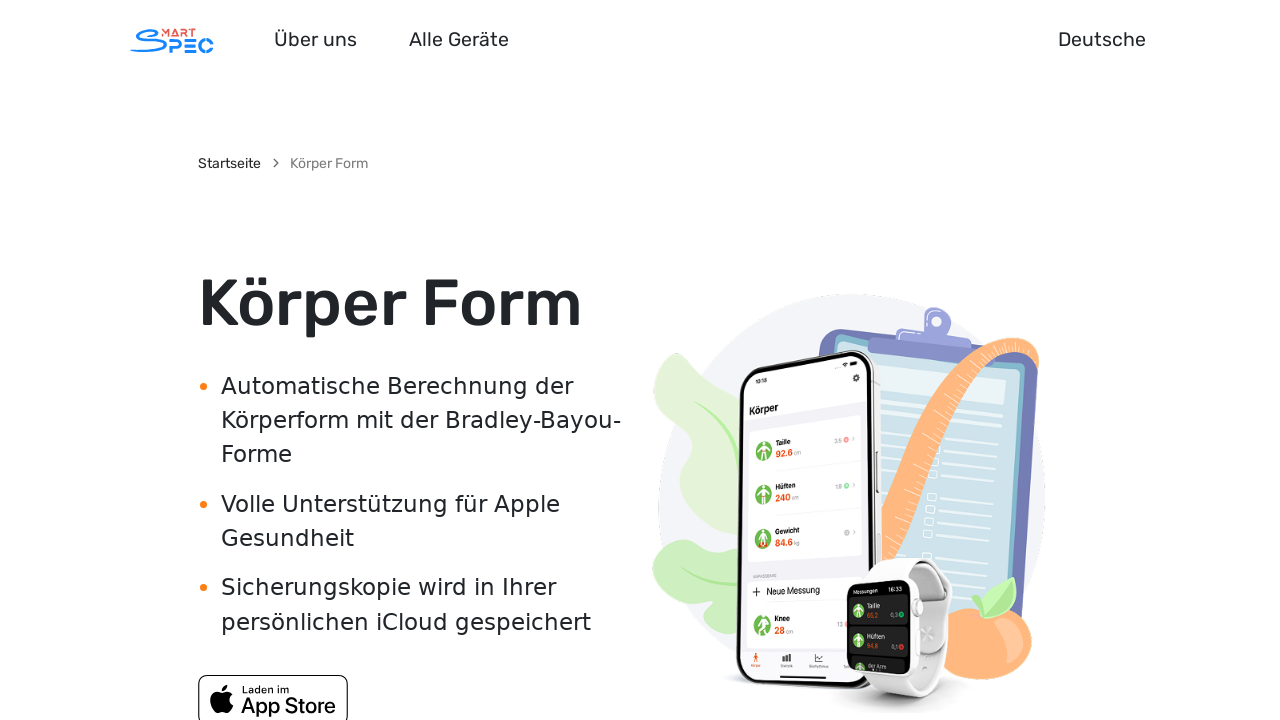

Retrieved meta description from page: /de/bodysize
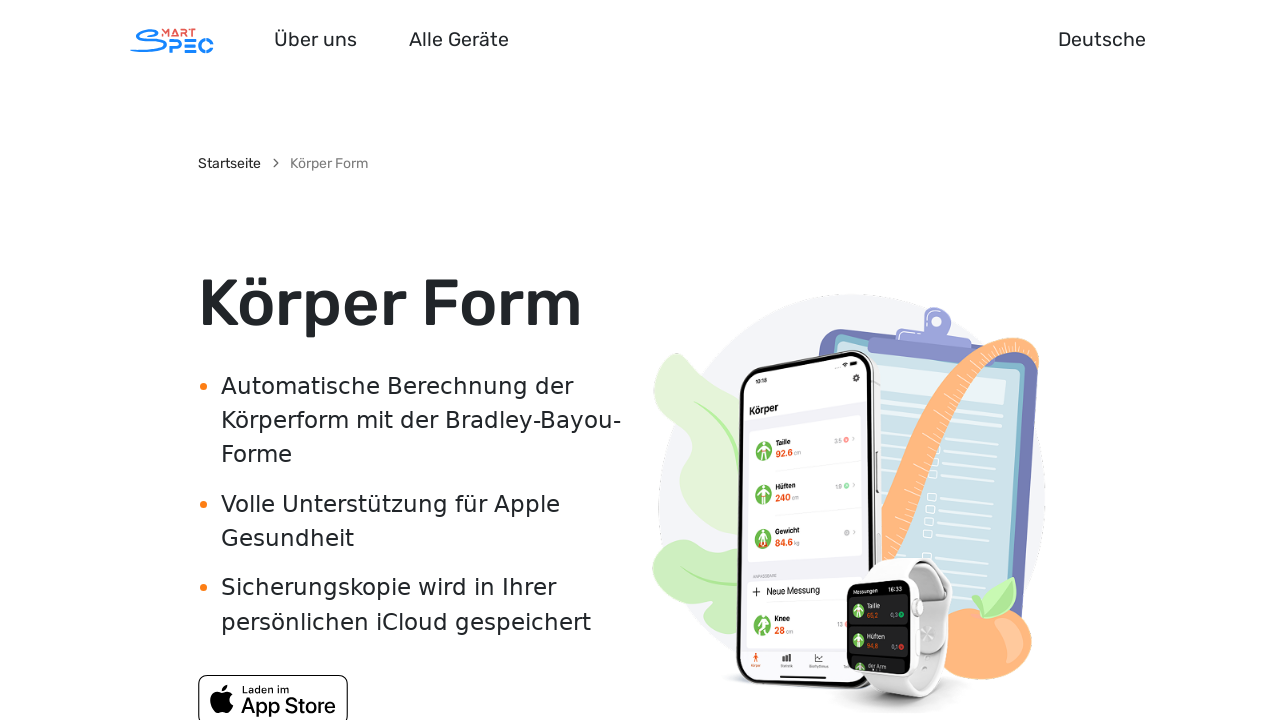

Navigated to German page: /de/electrolyte
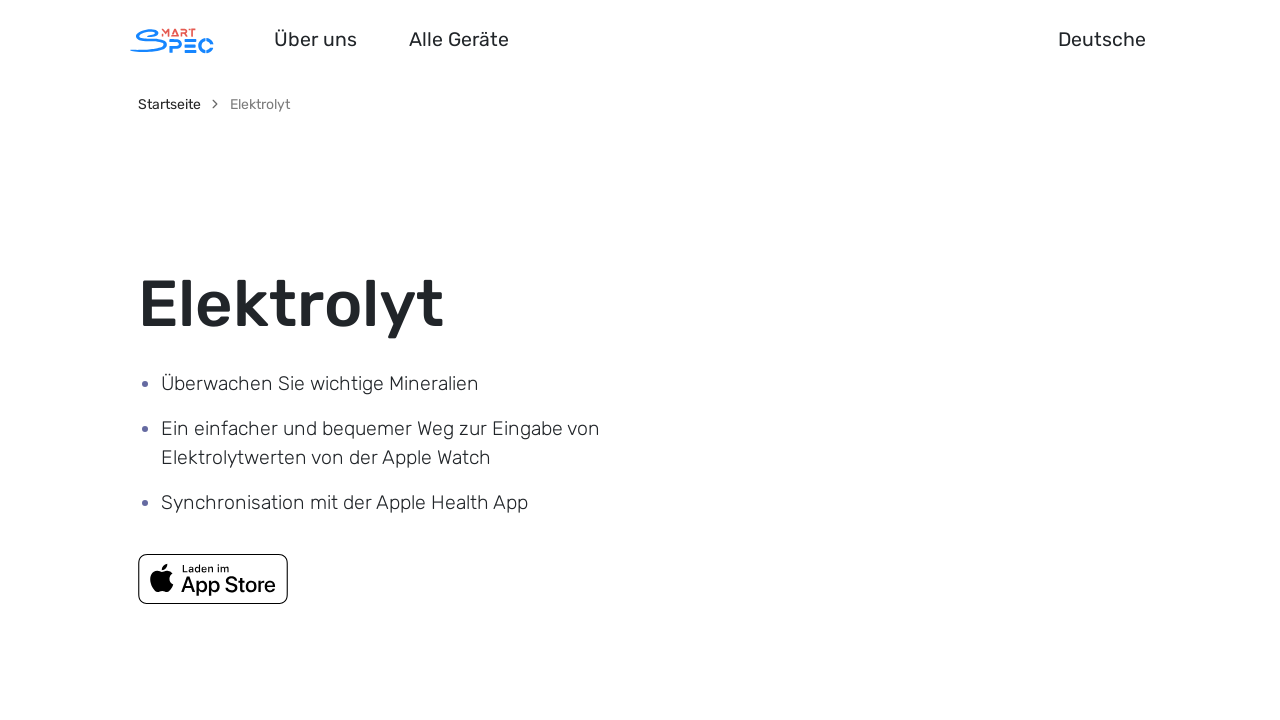

Waited for domcontentloaded on page: /de/electrolyte
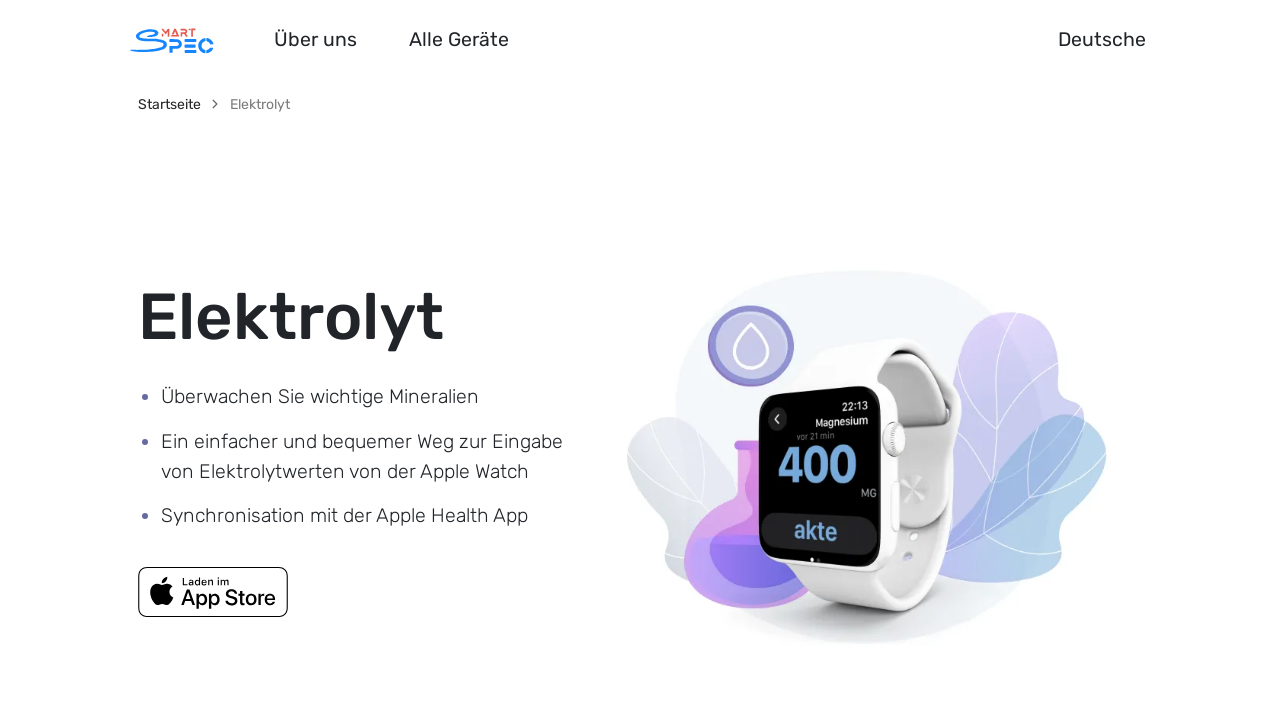

Retrieved meta description from page: /de/electrolyte
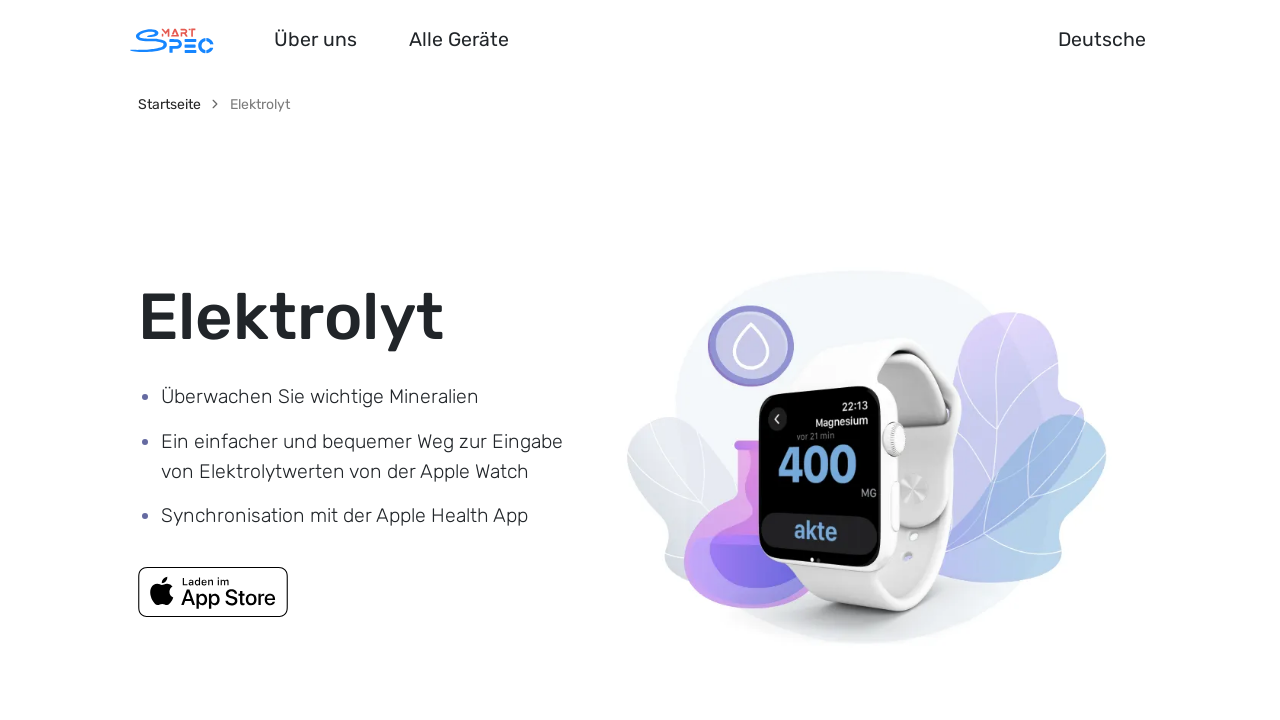

Navigated to German page: /de/emotion
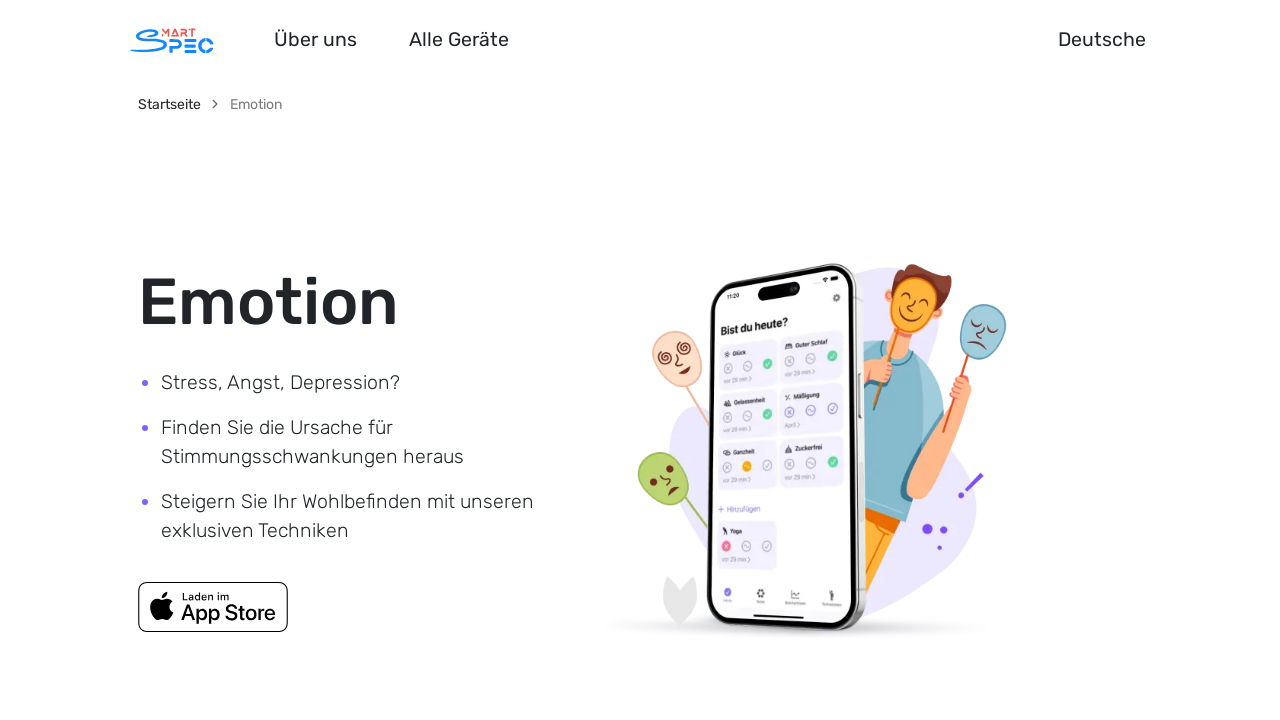

Waited for domcontentloaded on page: /de/emotion
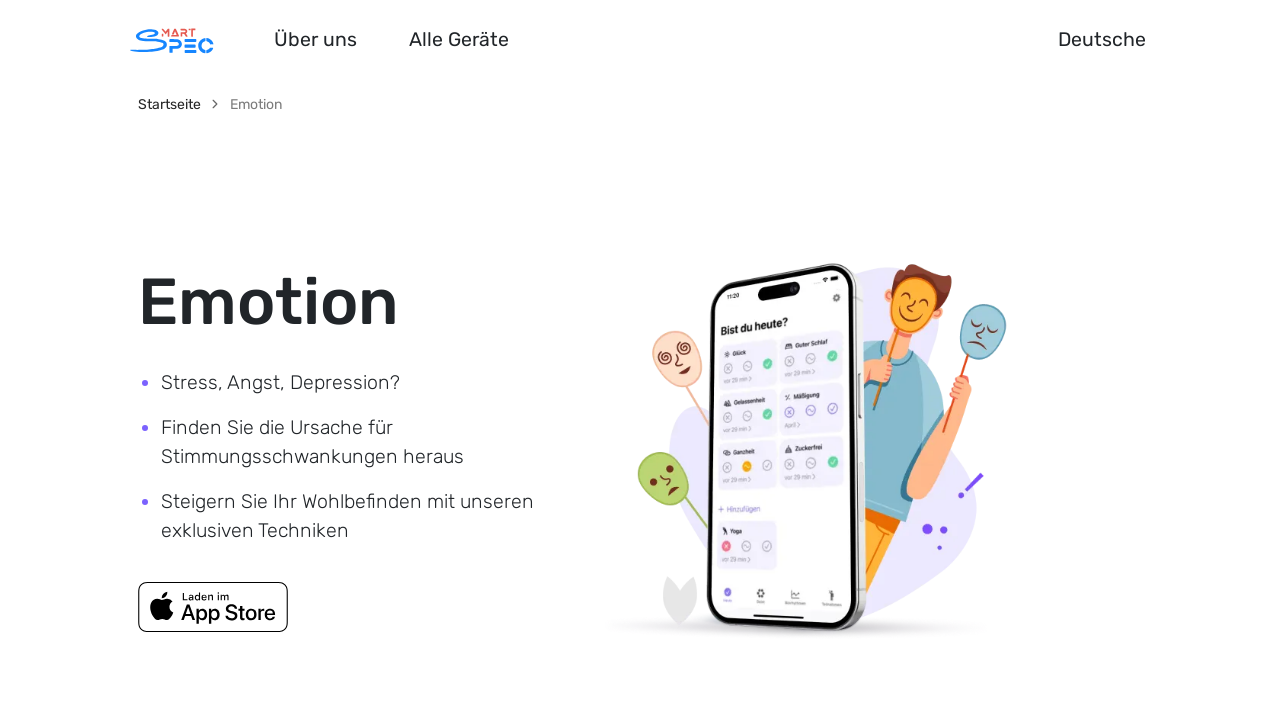

Retrieved meta description from page: /de/emotion
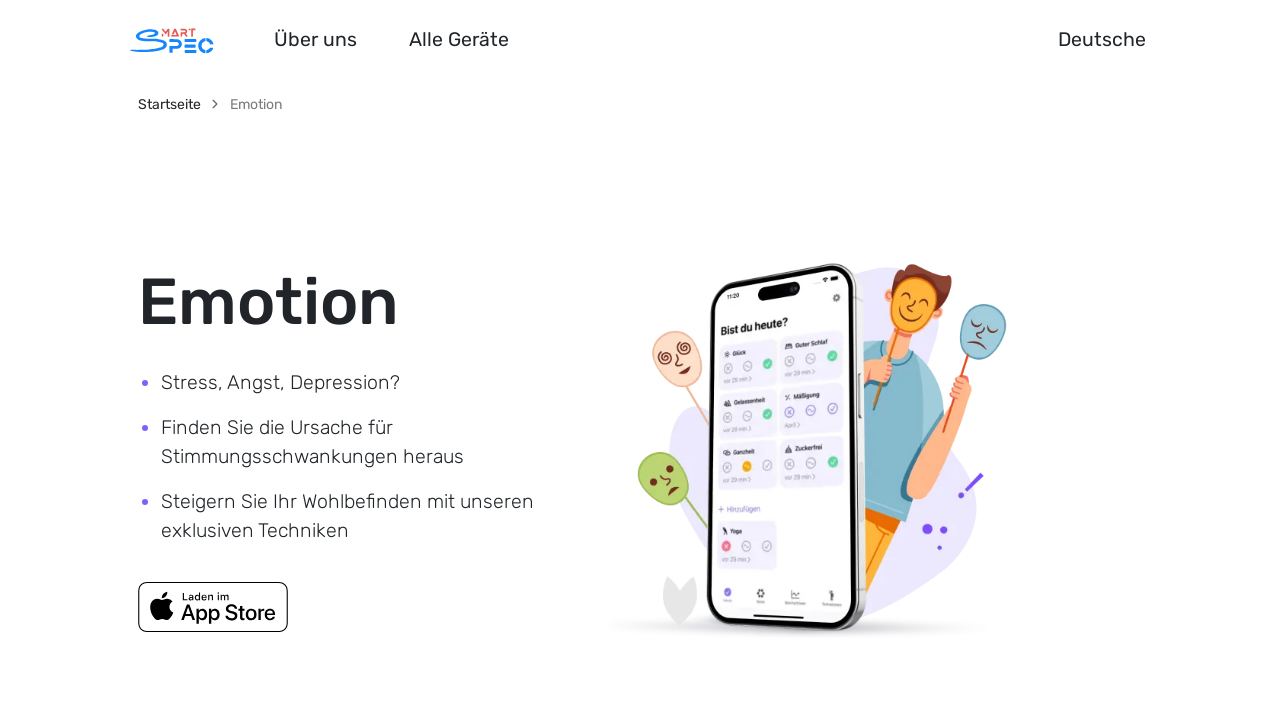

Navigated to German page: /de/waistline
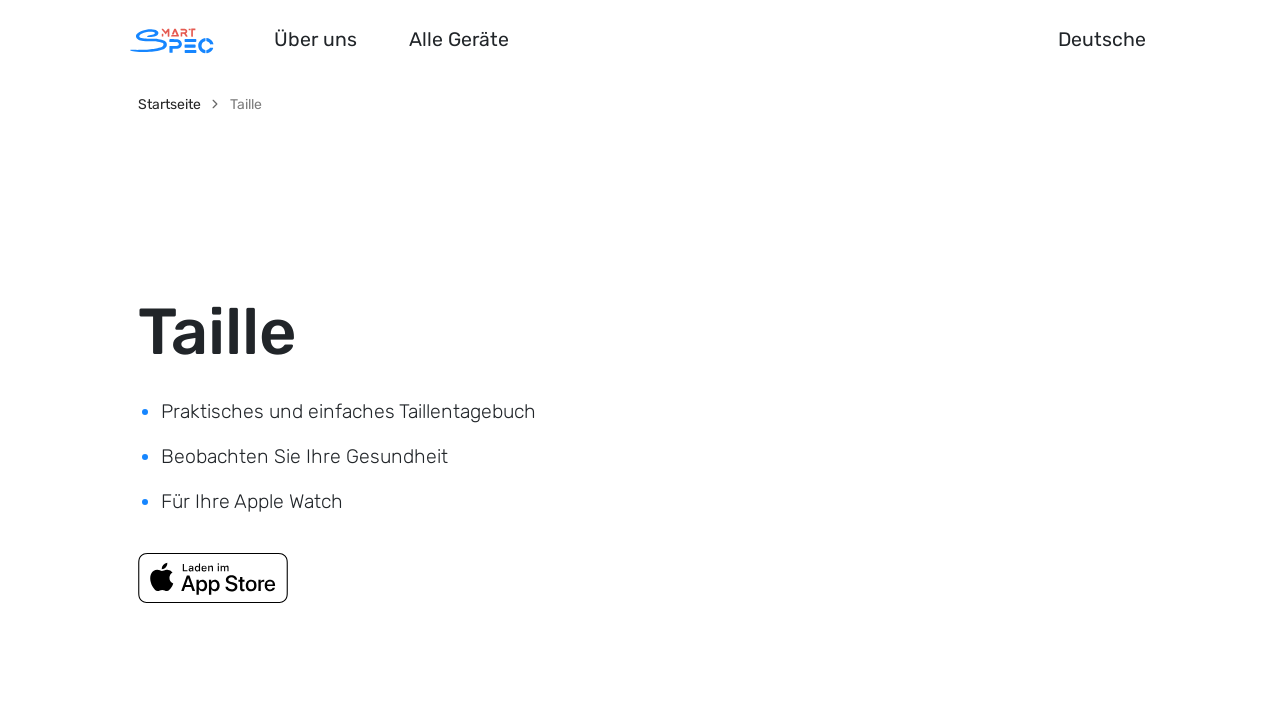

Waited for domcontentloaded on page: /de/waistline
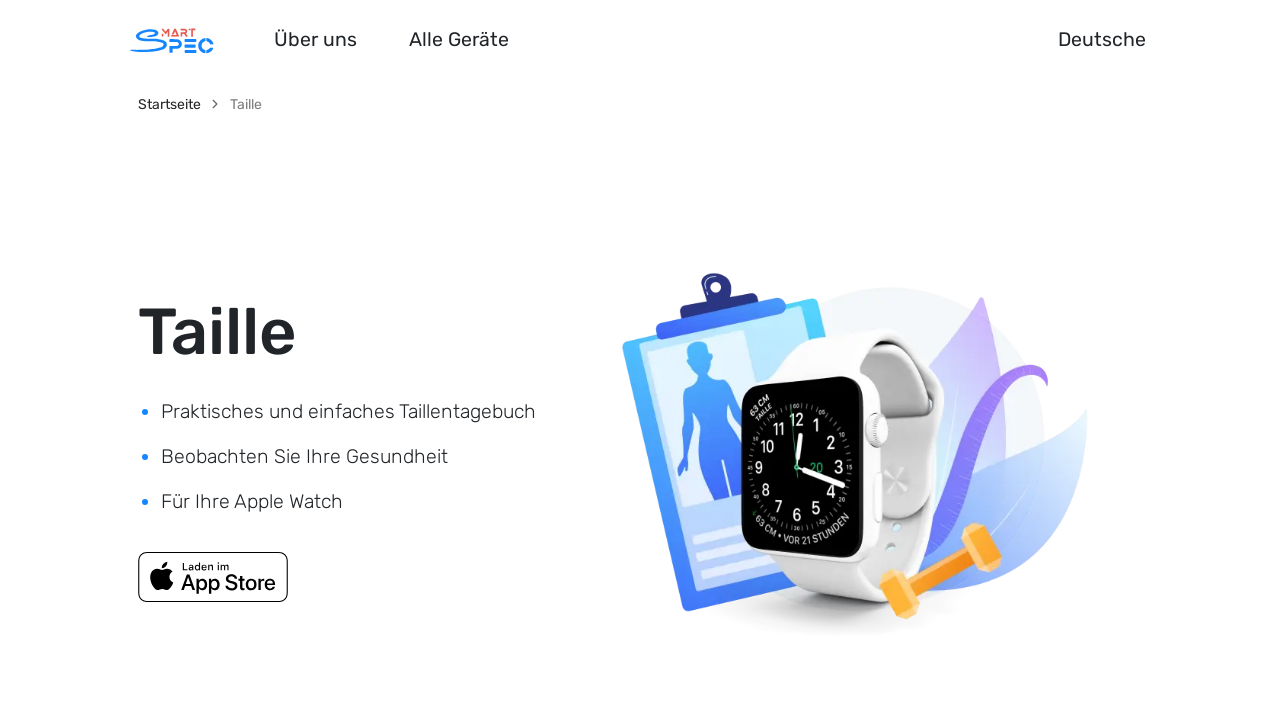

Retrieved meta description from page: /de/waistline
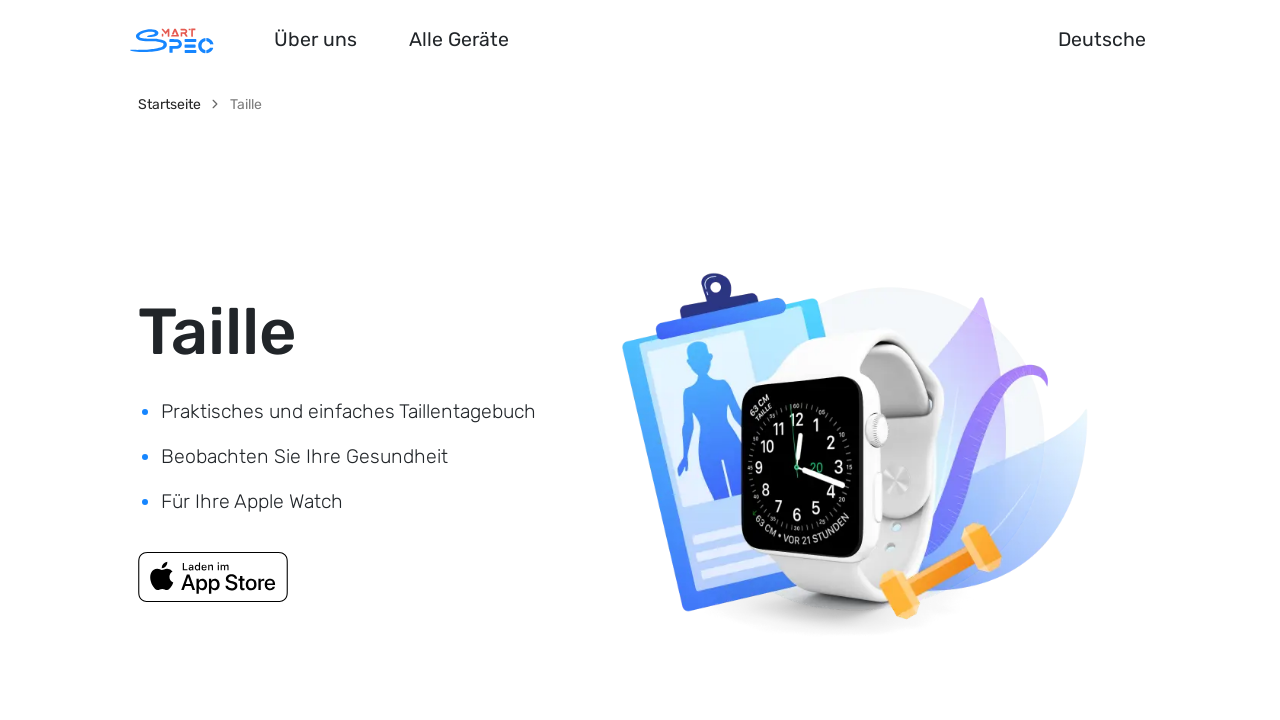

Navigated to German page: /de/vitamin
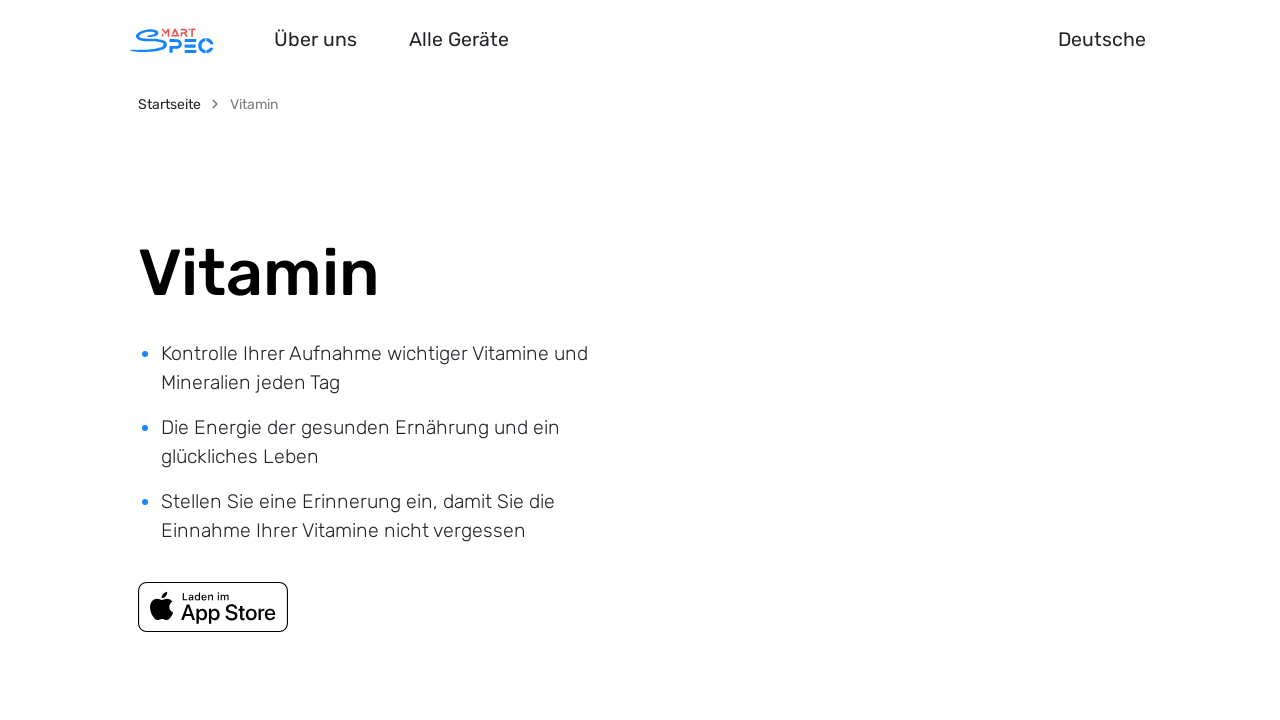

Waited for domcontentloaded on page: /de/vitamin
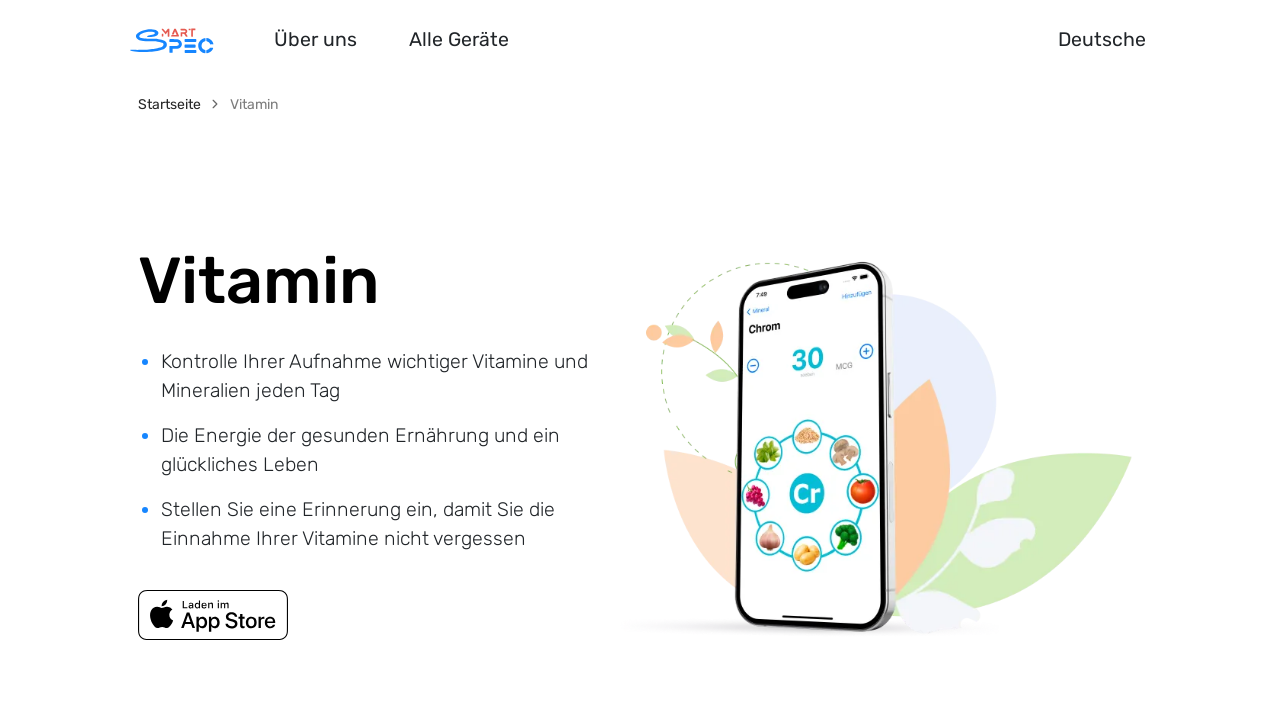

Retrieved meta description from page: /de/vitamin
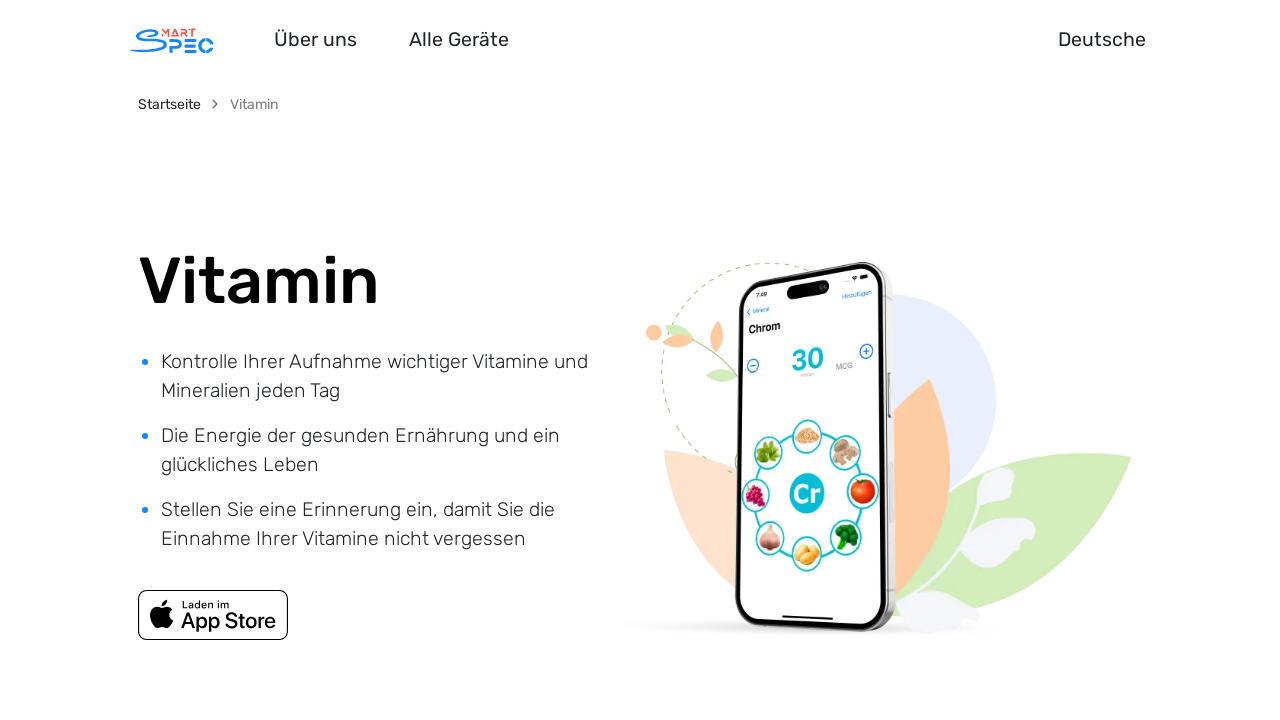

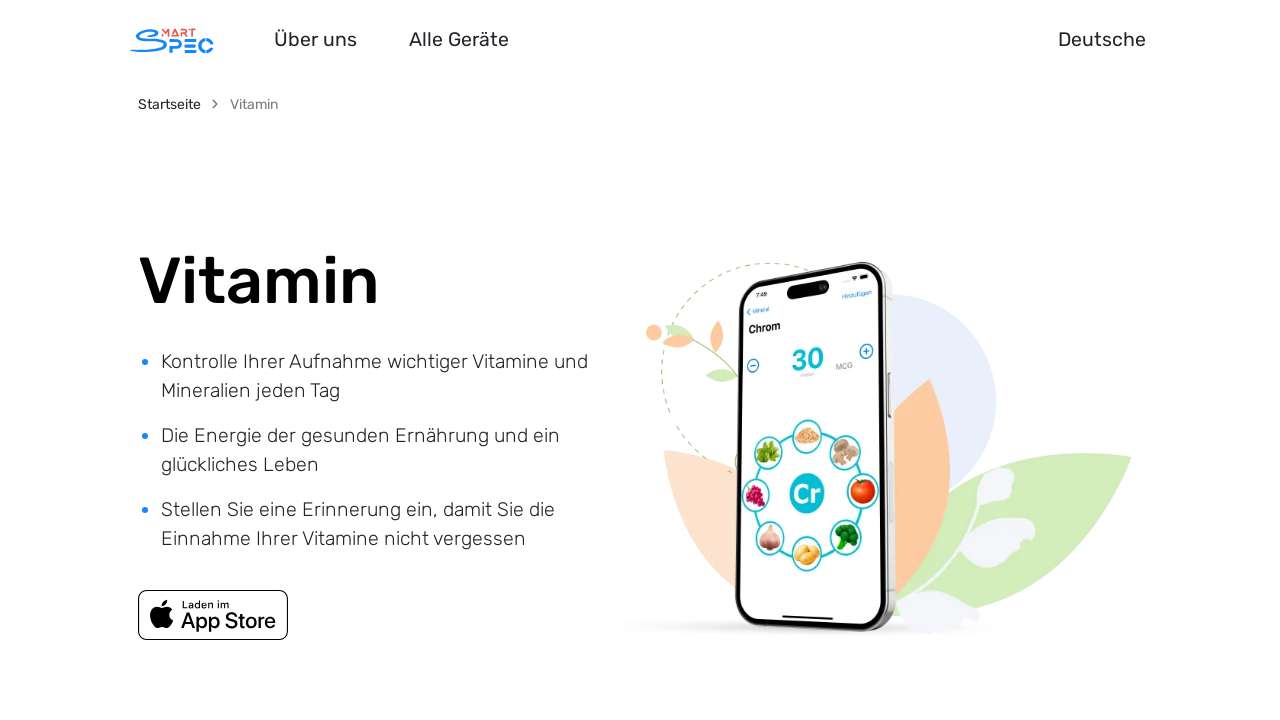